Tests autocomplete/autosuggest functionality by typing partial text and selecting a matching option from the dropdown suggestions

Starting URL: https://rahulshettyacademy.com/dropdownsPractise/

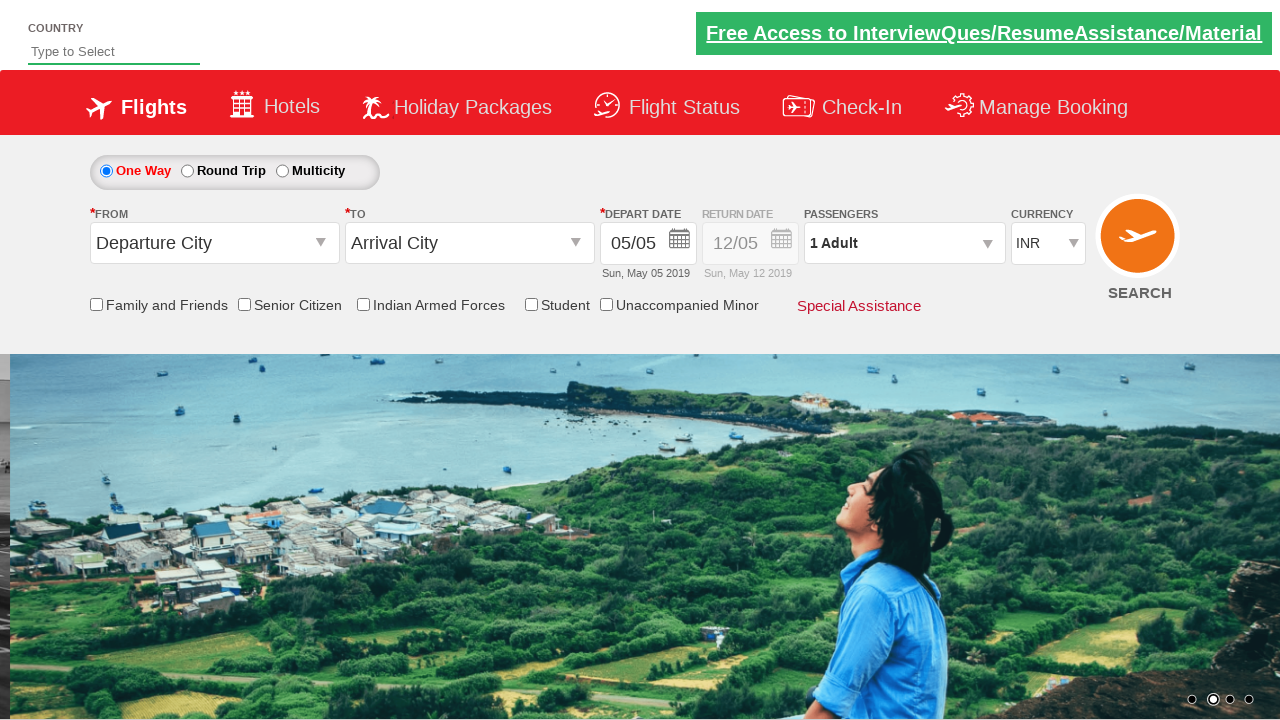

Typed 'ind' in autosuggest field on #autosuggest
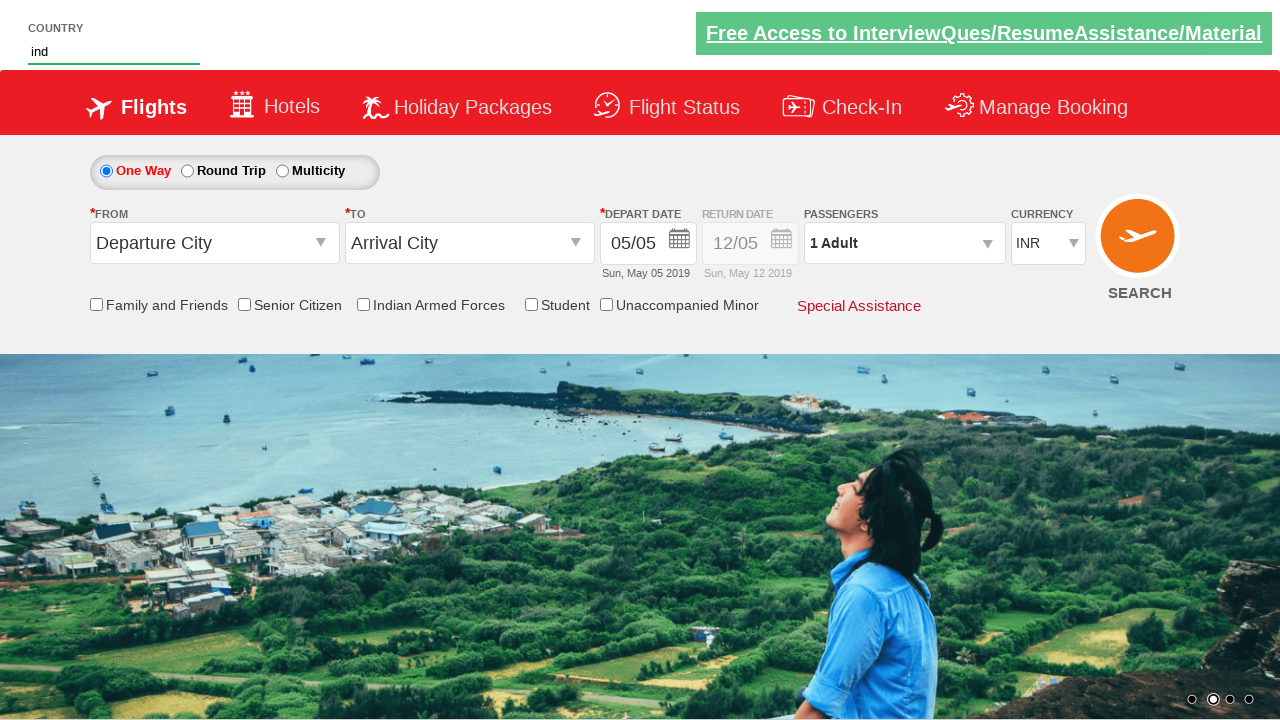

Autosuggest dropdown appeared with suggestions
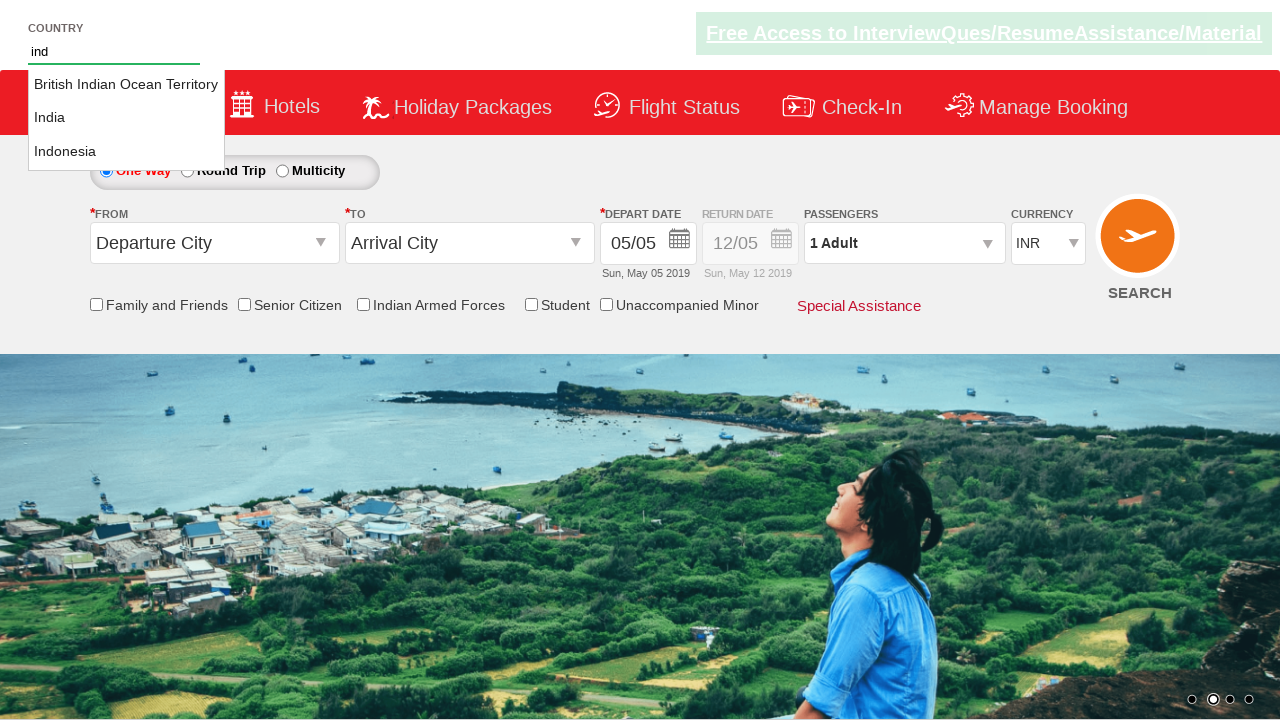

Retrieved all autosuggest options from dropdown
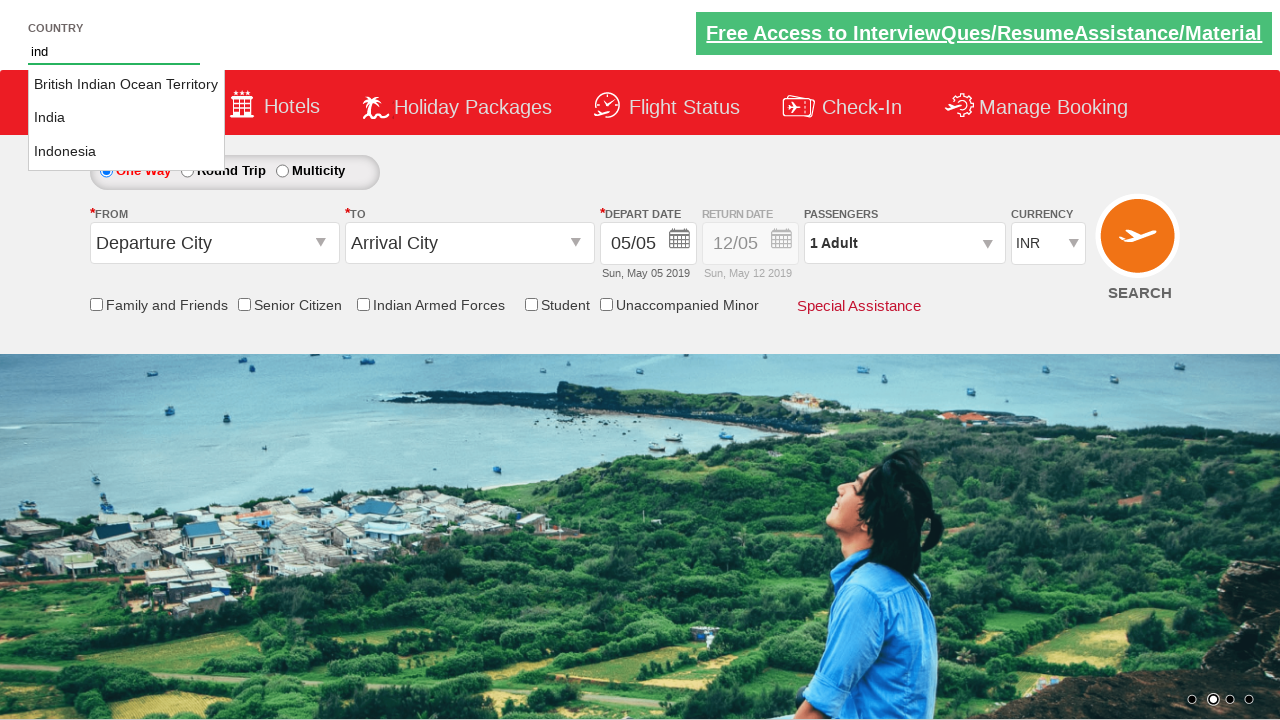

Selected 'India' from autosuggest dropdown at (126, 118) on [class='ui-menu-item'] a >> nth=1
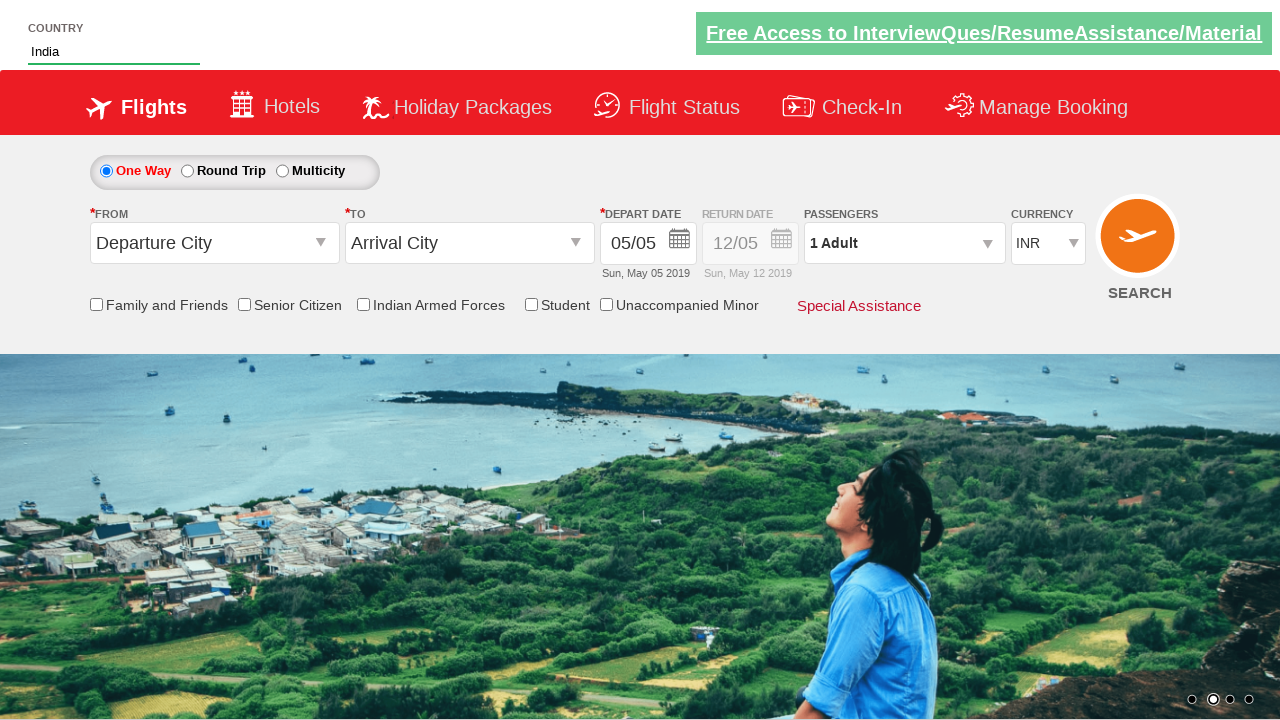

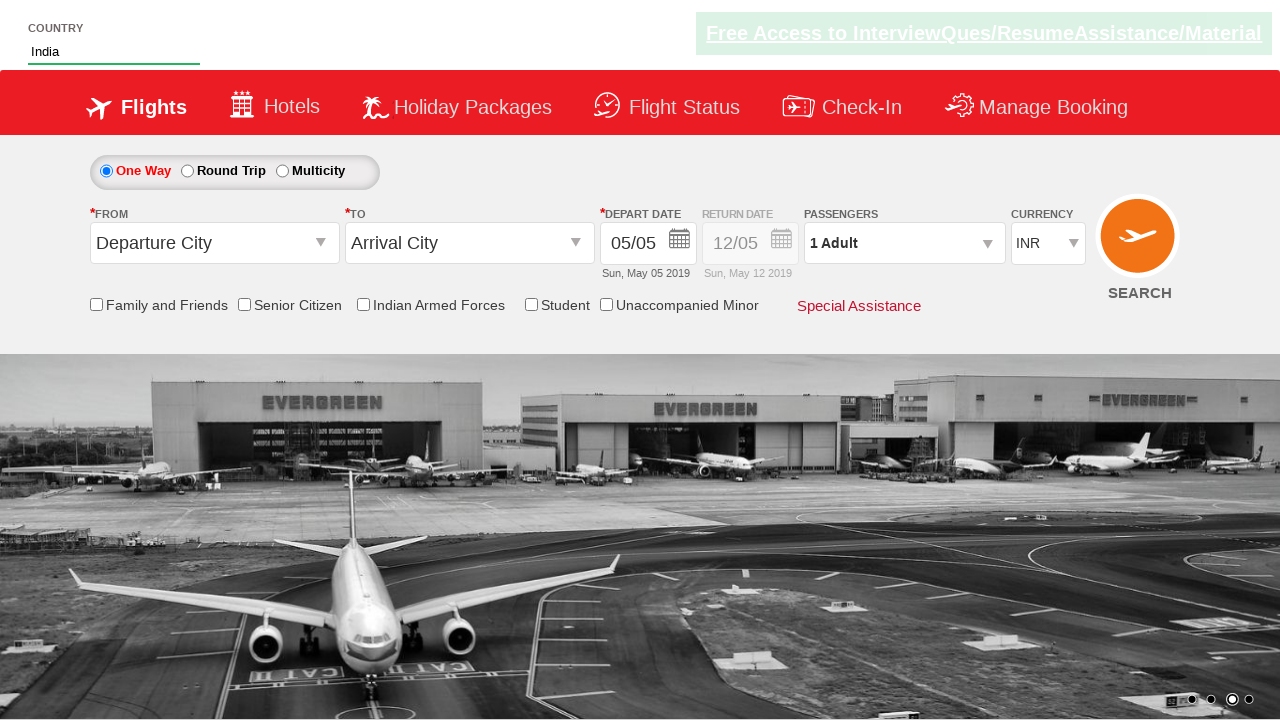